Tests jQuery UI autocomplete functionality by typing a letter and verifying that autocomplete suggestions appear

Starting URL: https://jqueryui.com/autocomplete/

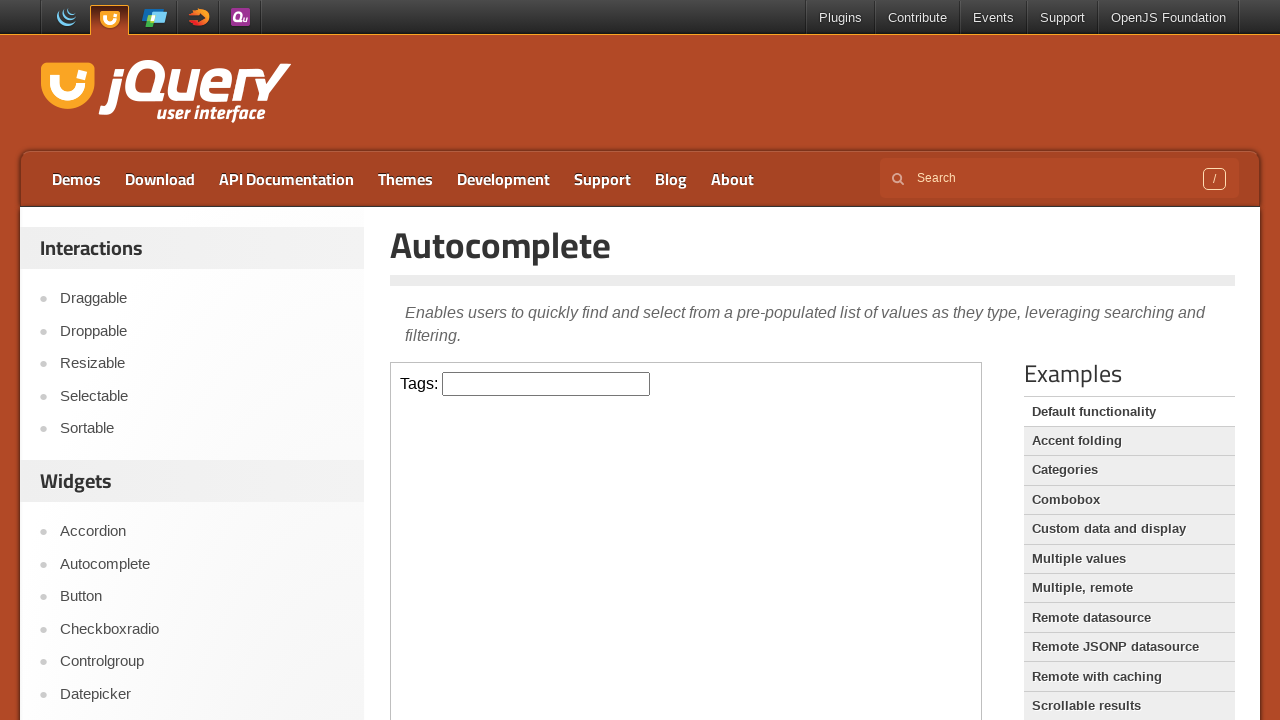

Located the demo iframe
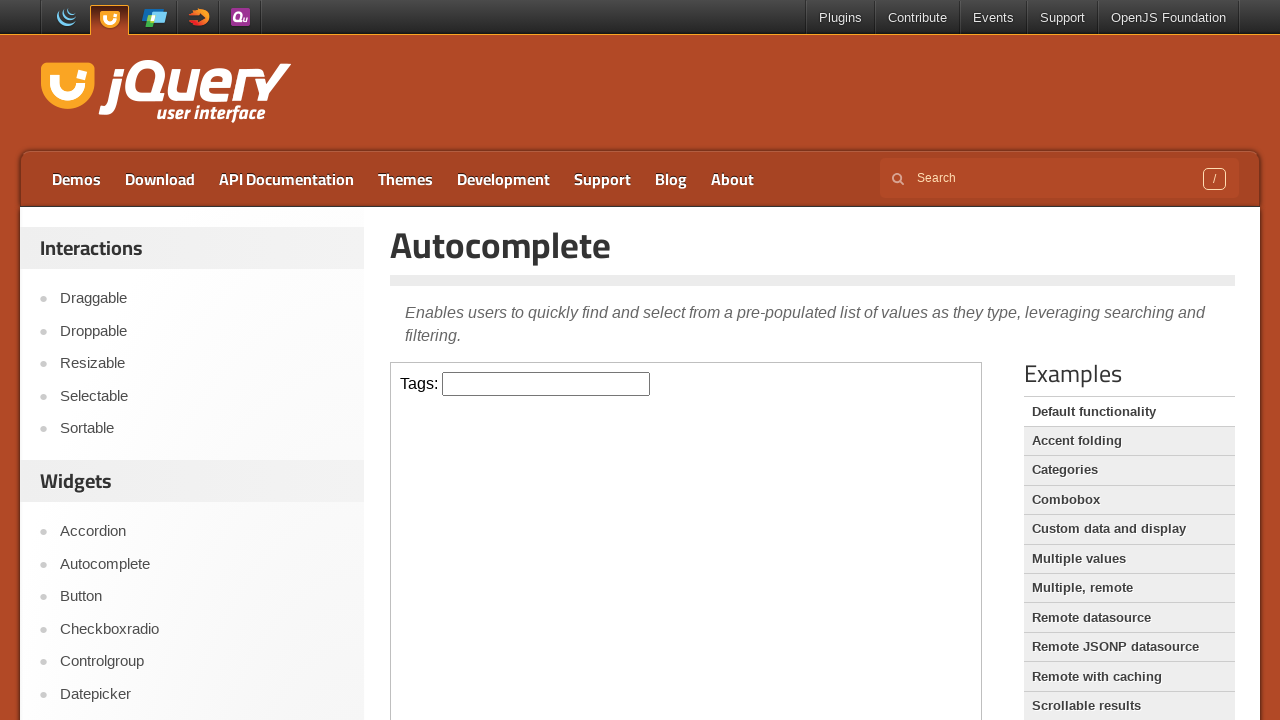

Typed 't' in the autocomplete input field on xpath=//iframe[@class='demo-frame'] >> internal:control=enter-frame >> xpath=//i
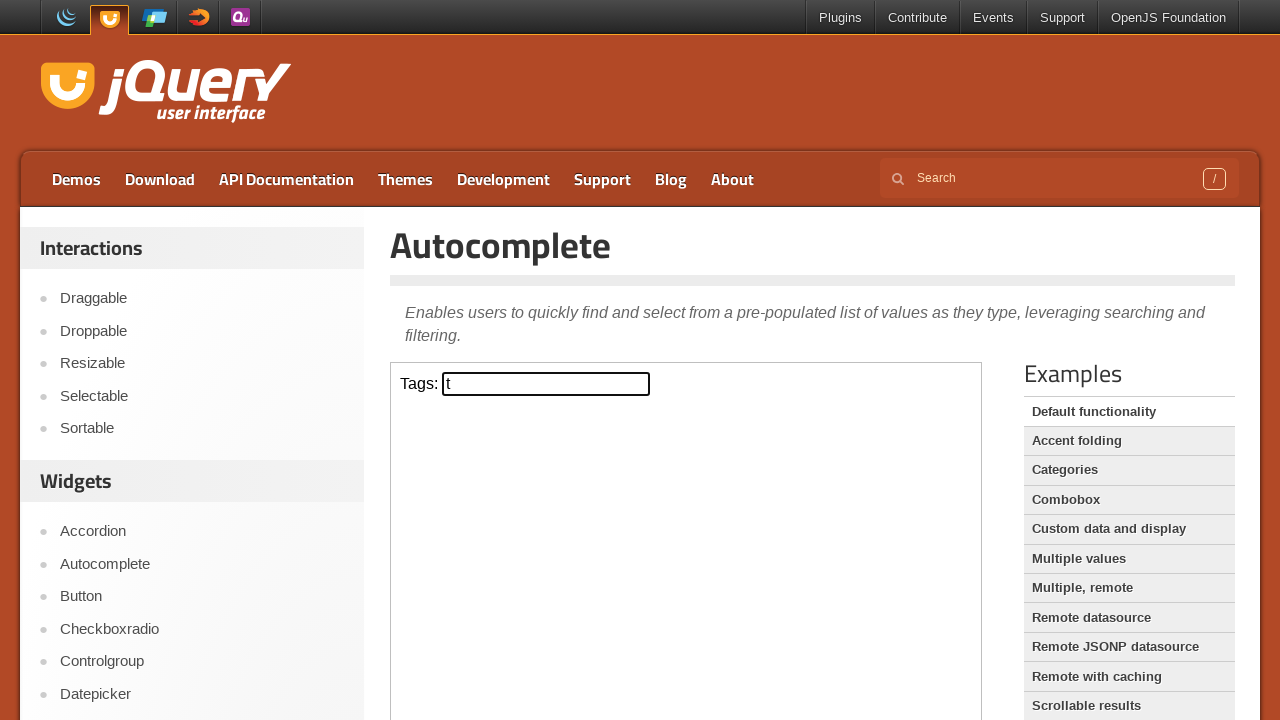

Autocomplete suggestions appeared
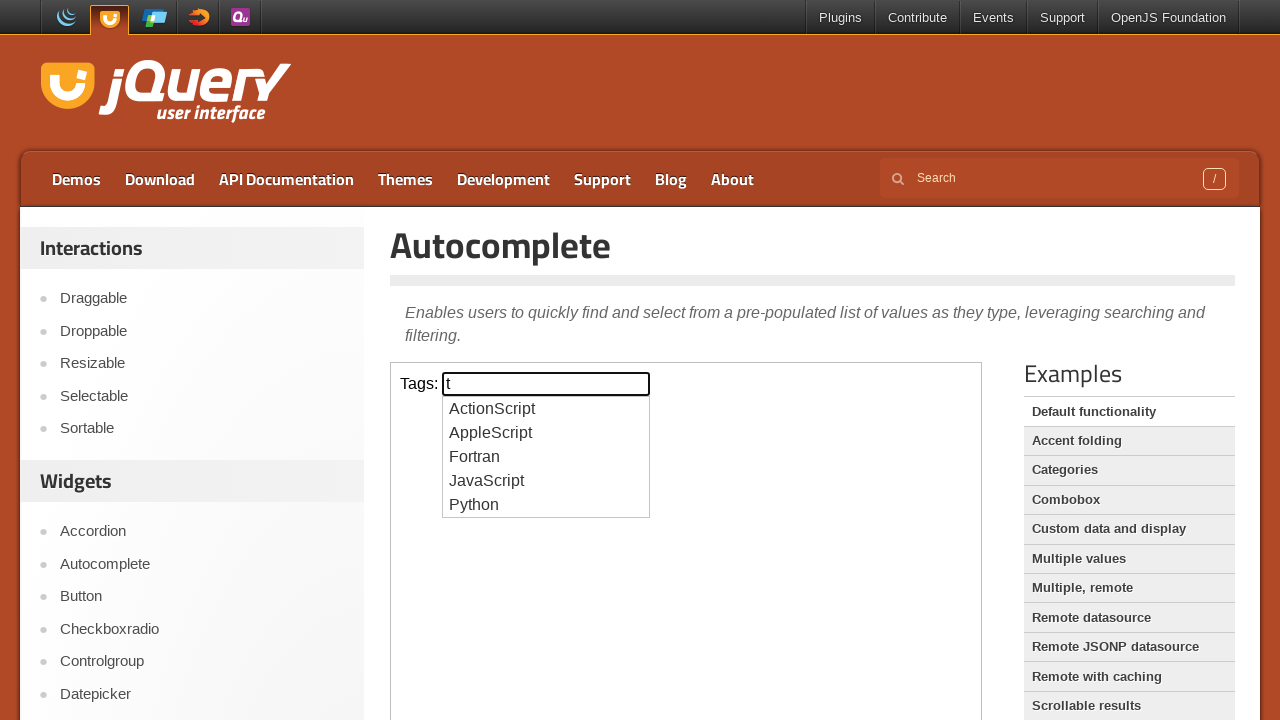

Retrieved all autocomplete suggestion items
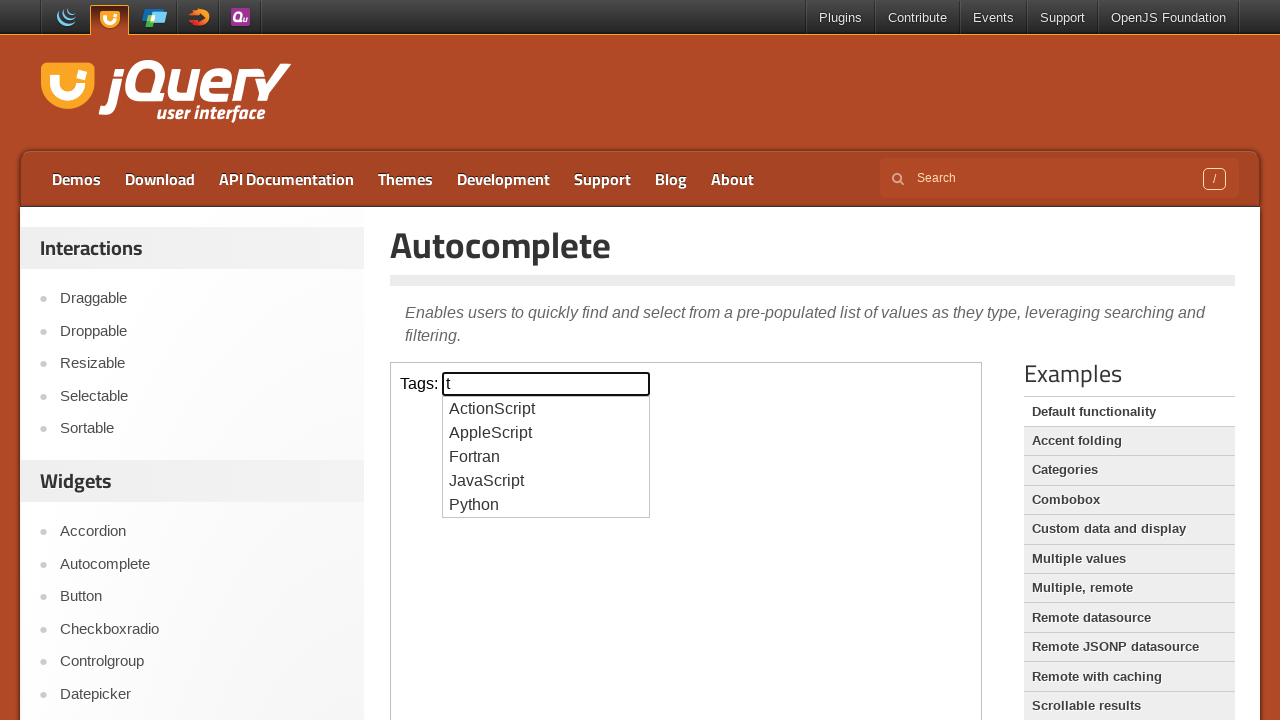

Verified that autocomplete suggestions are present
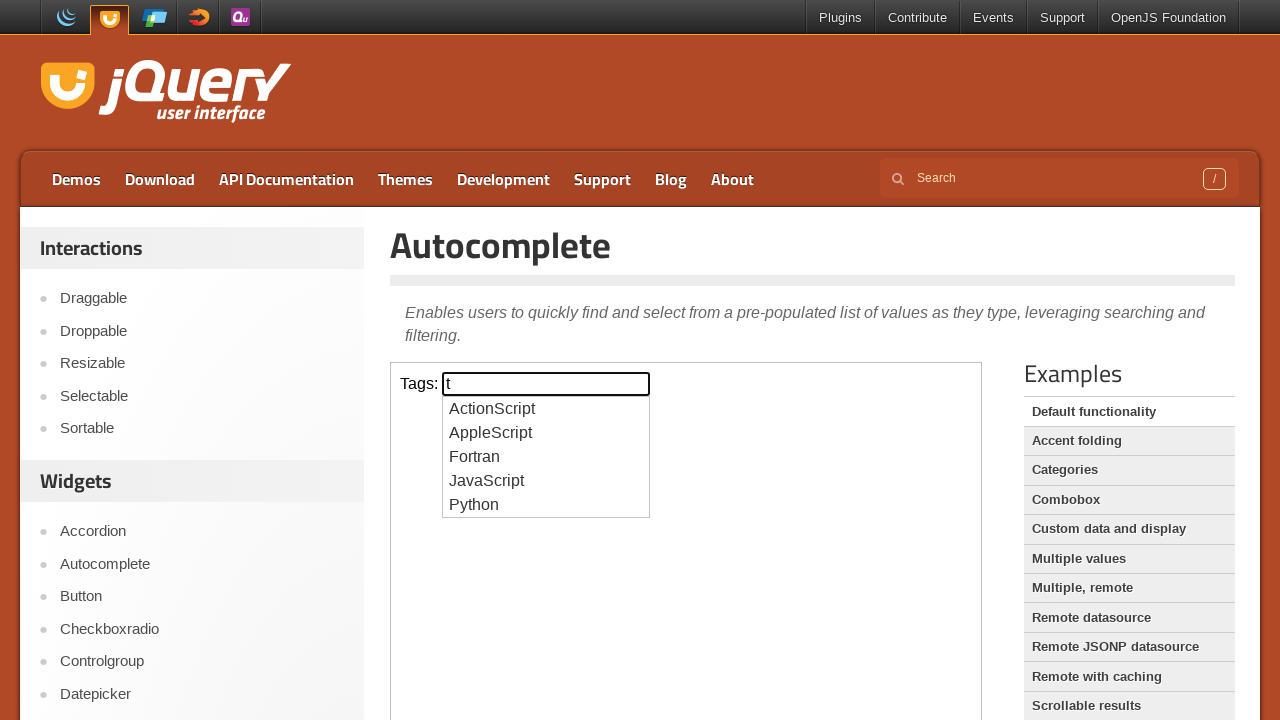

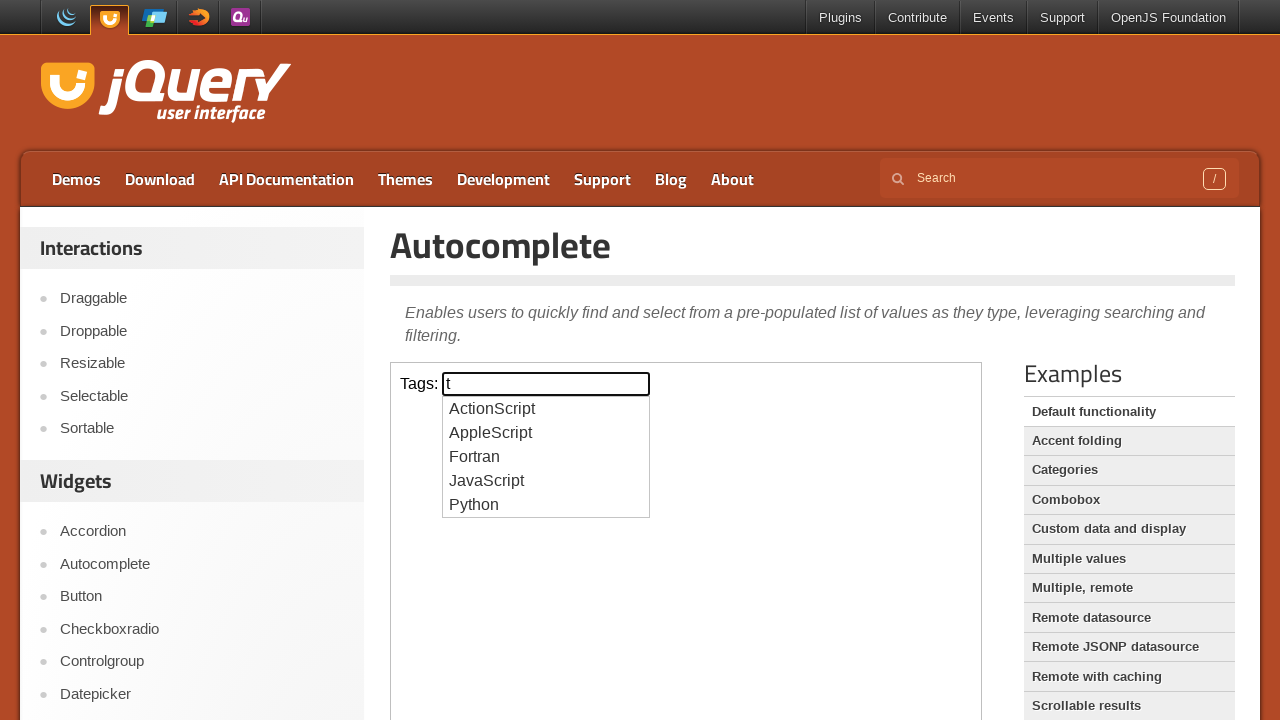